Tests right-click context menu functionality by right-clicking on a button, selecting the Copy option from the context menu, and accepting the resulting alert

Starting URL: https://swisnl.github.io/jQuery-contextMenu/demo.html

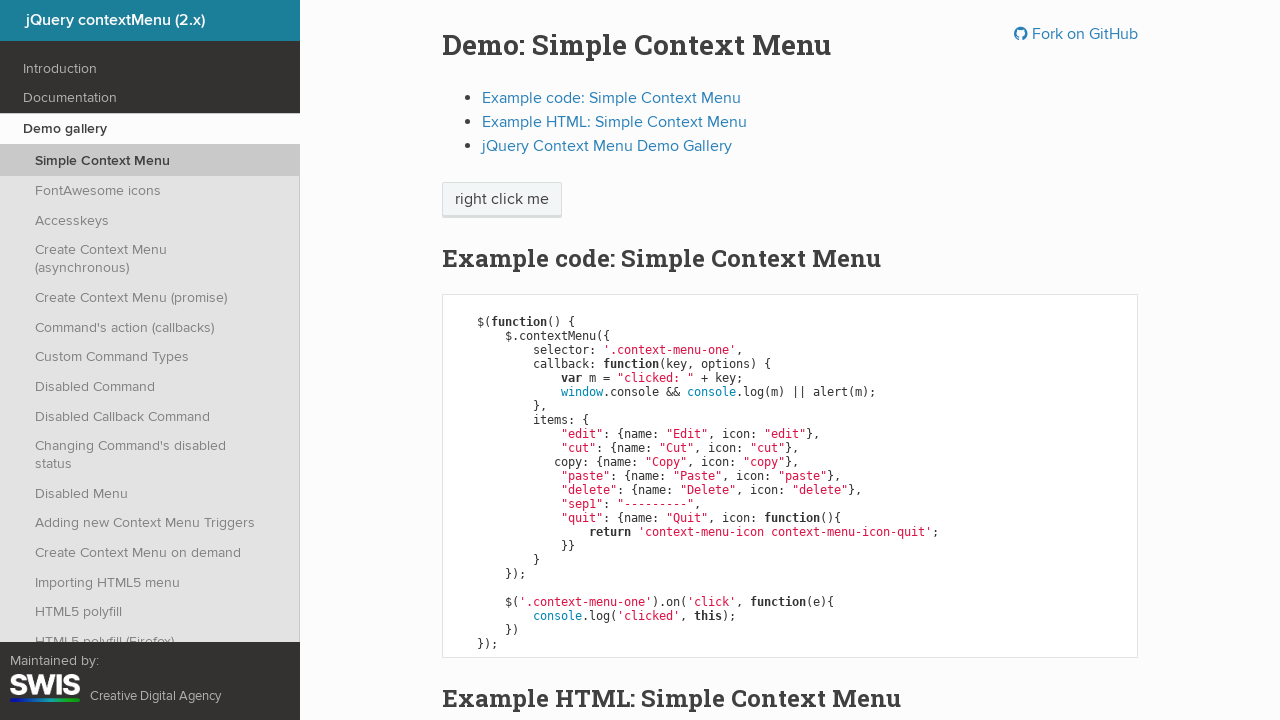

Located the context menu button element
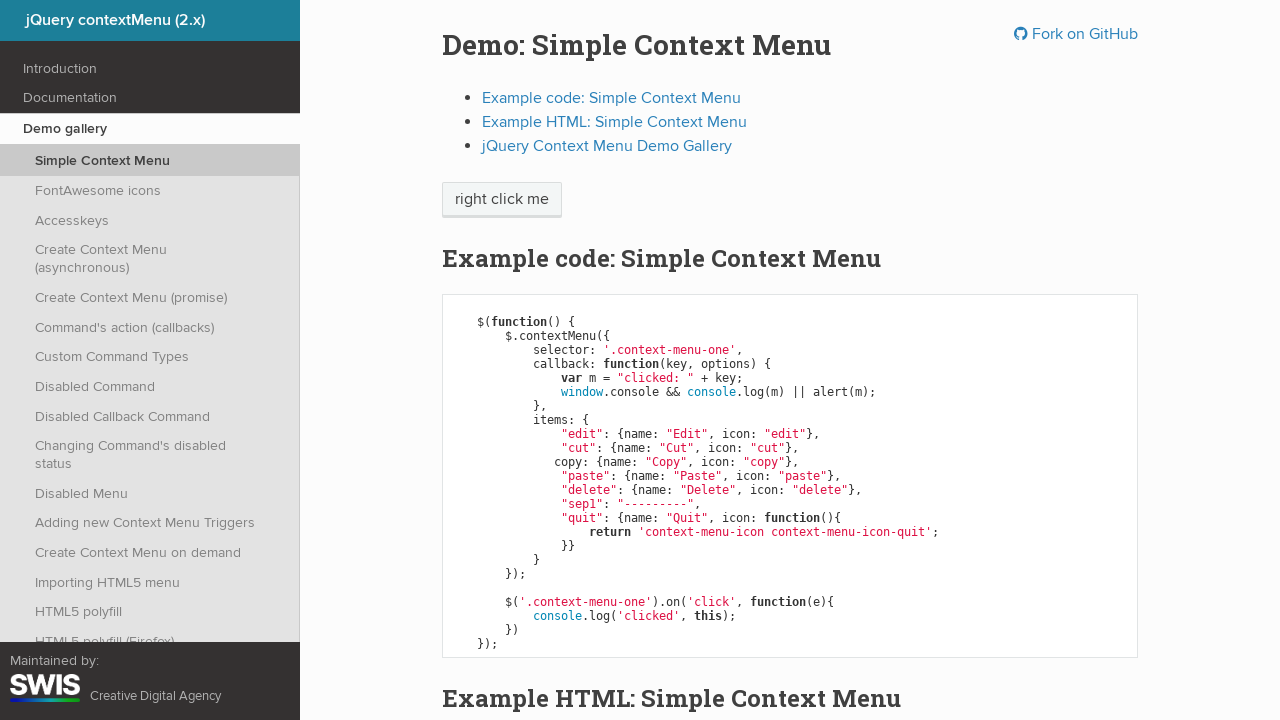

Right-clicked on the context menu button at (502, 200) on xpath=//span[@class='context-menu-one btn btn-neutral']
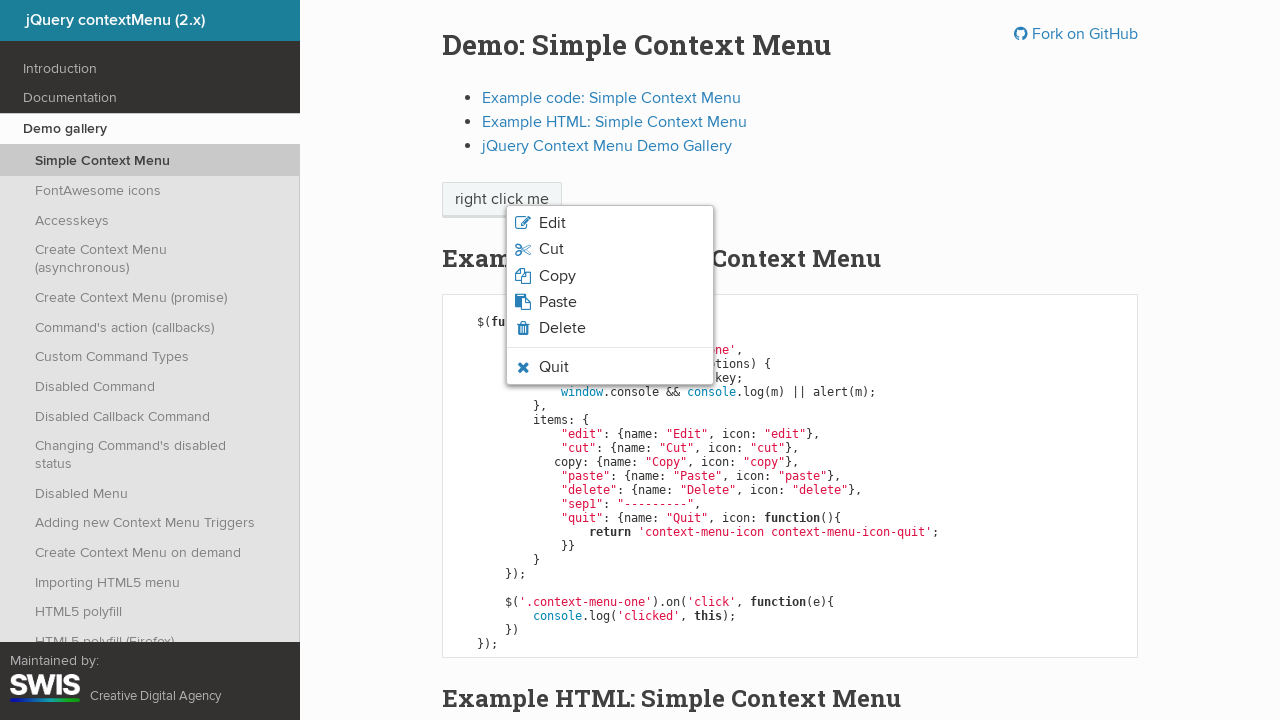

Clicked the Copy option from the context menu at (557, 276) on xpath=//span[normalize-space()='Copy']
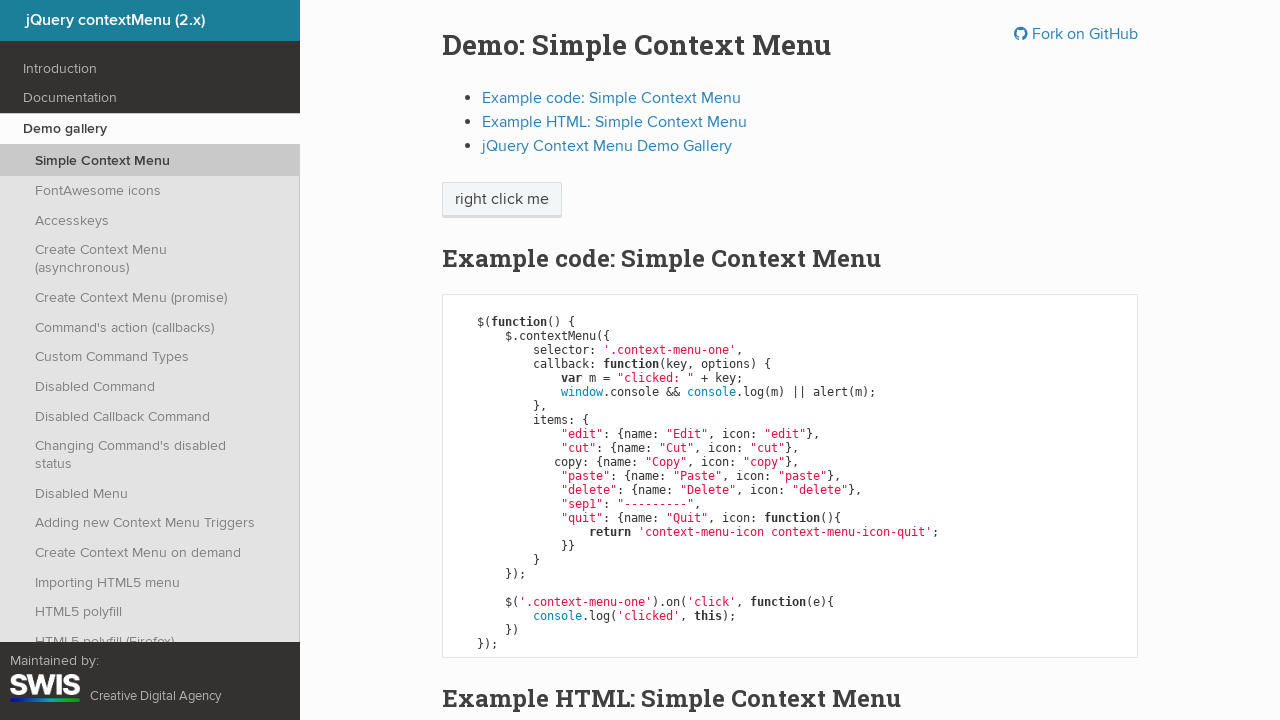

Set up dialog handler to accept the alert
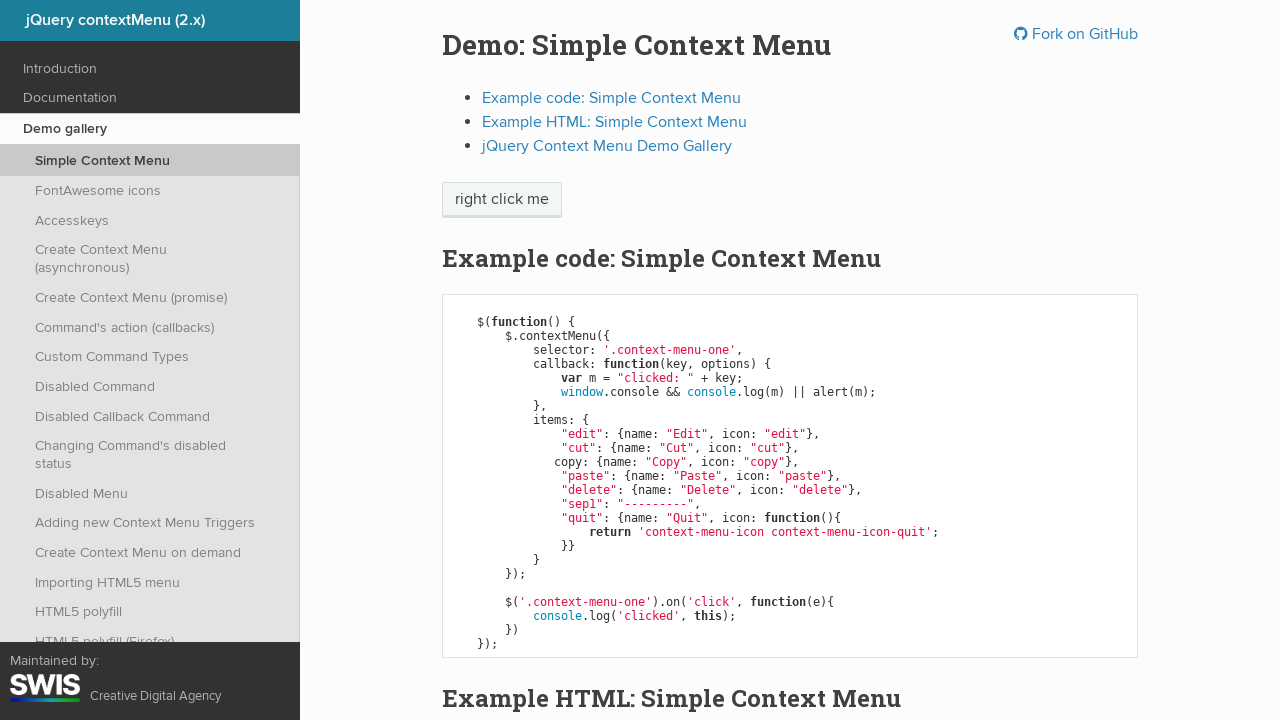

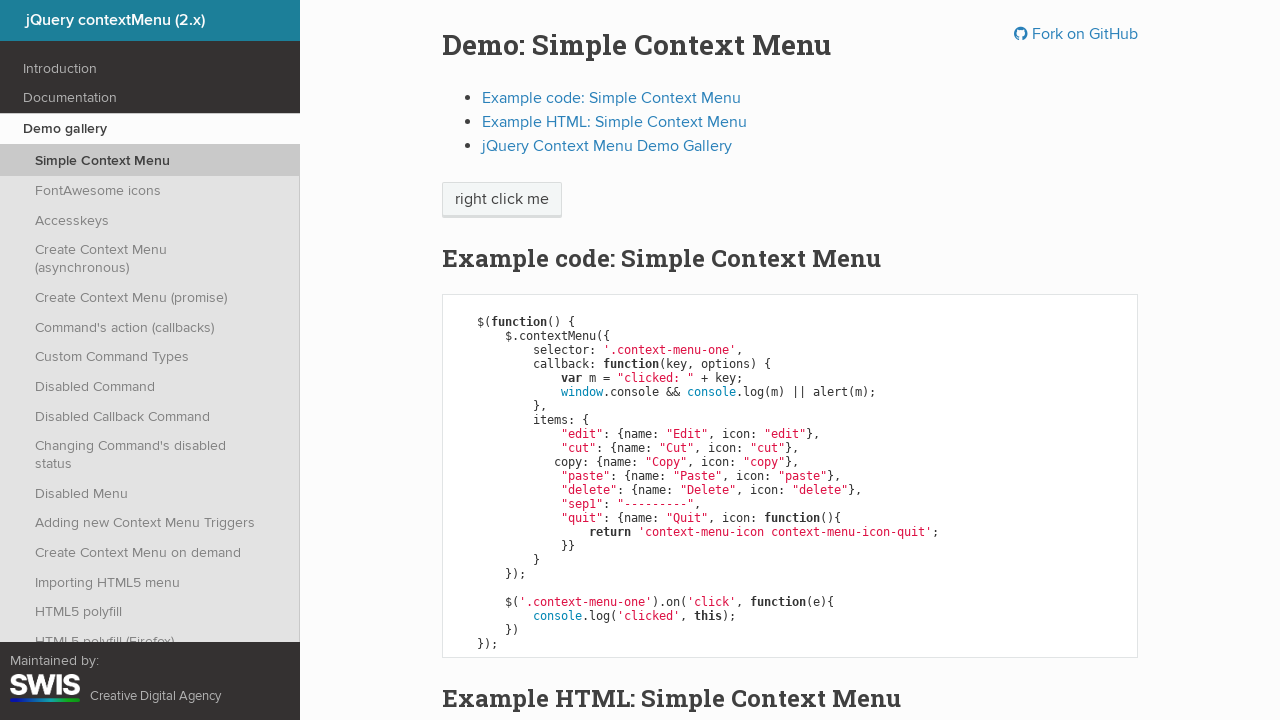